Tests dropdown selection functionality by selecting options from a static dropdown using different selection methods (by value, by visible text, and by index)

Starting URL: https://rahulshettyacademy.com/dropdownsPractise/

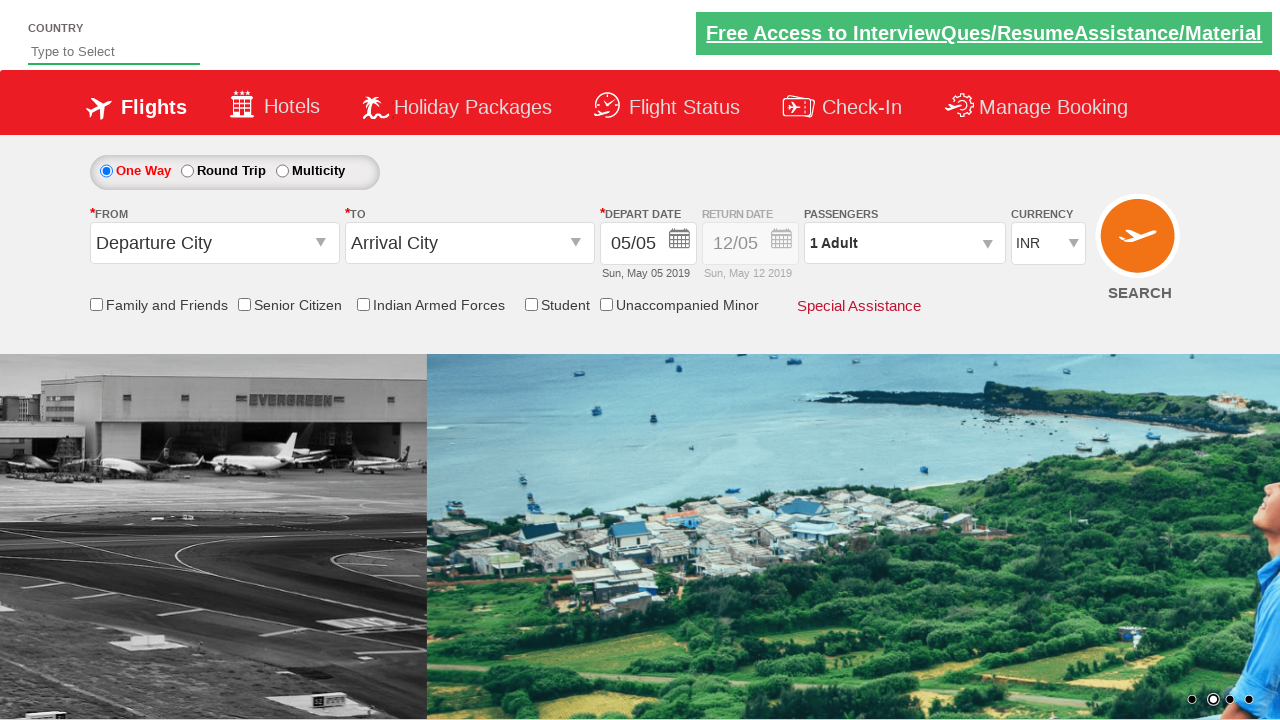

Selected USD option from dropdown by value on #ctl00_mainContent_DropDownListCurrency
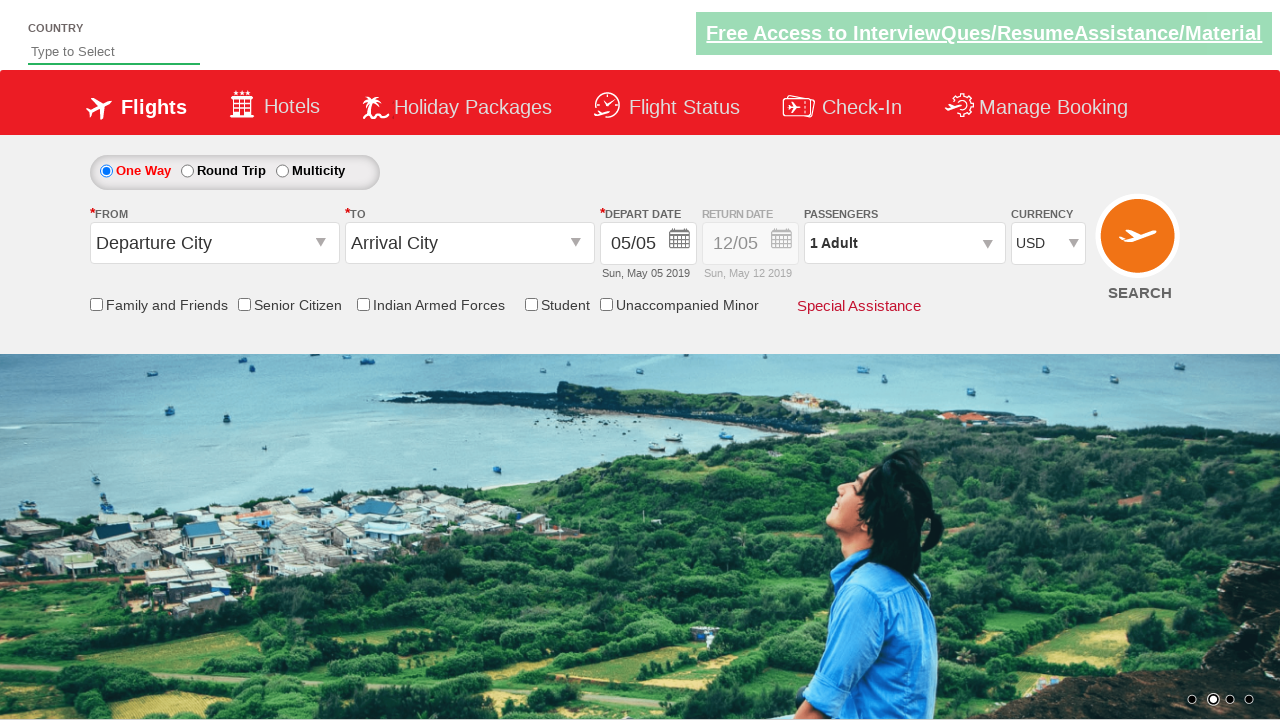

Selected INR option from dropdown by visible text on #ctl00_mainContent_DropDownListCurrency
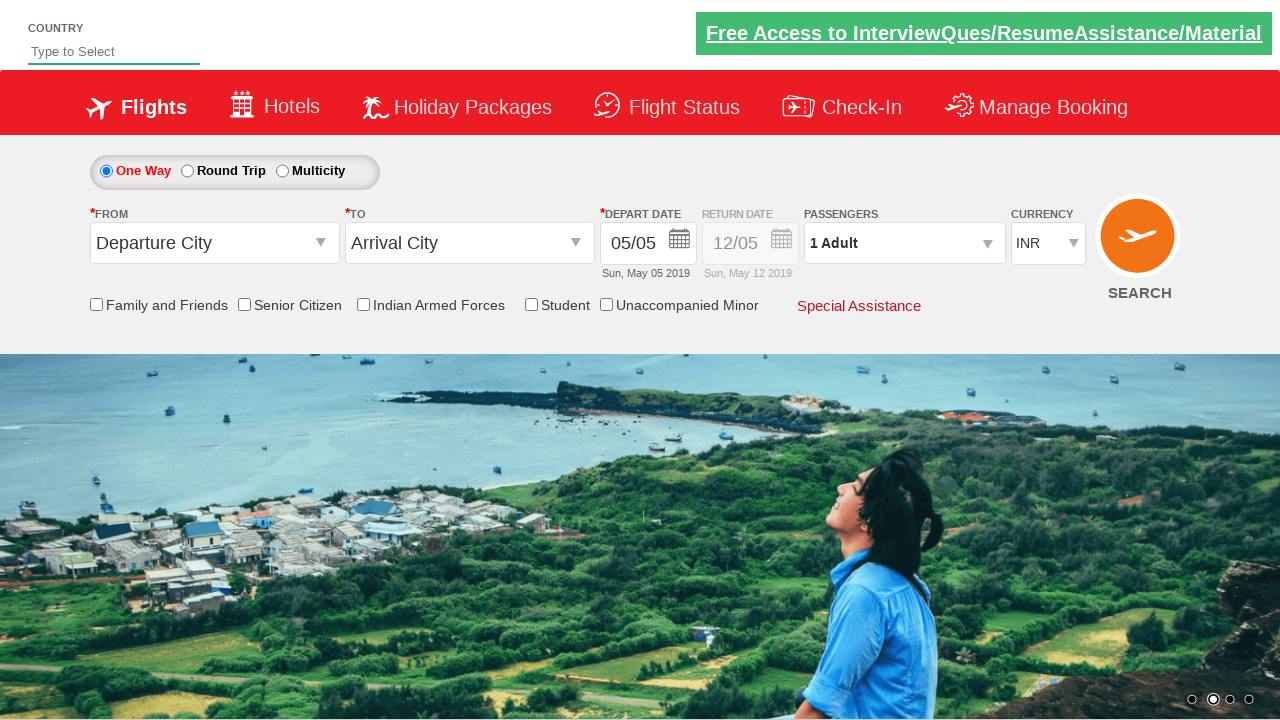

Selected third option from dropdown by index on #ctl00_mainContent_DropDownListCurrency
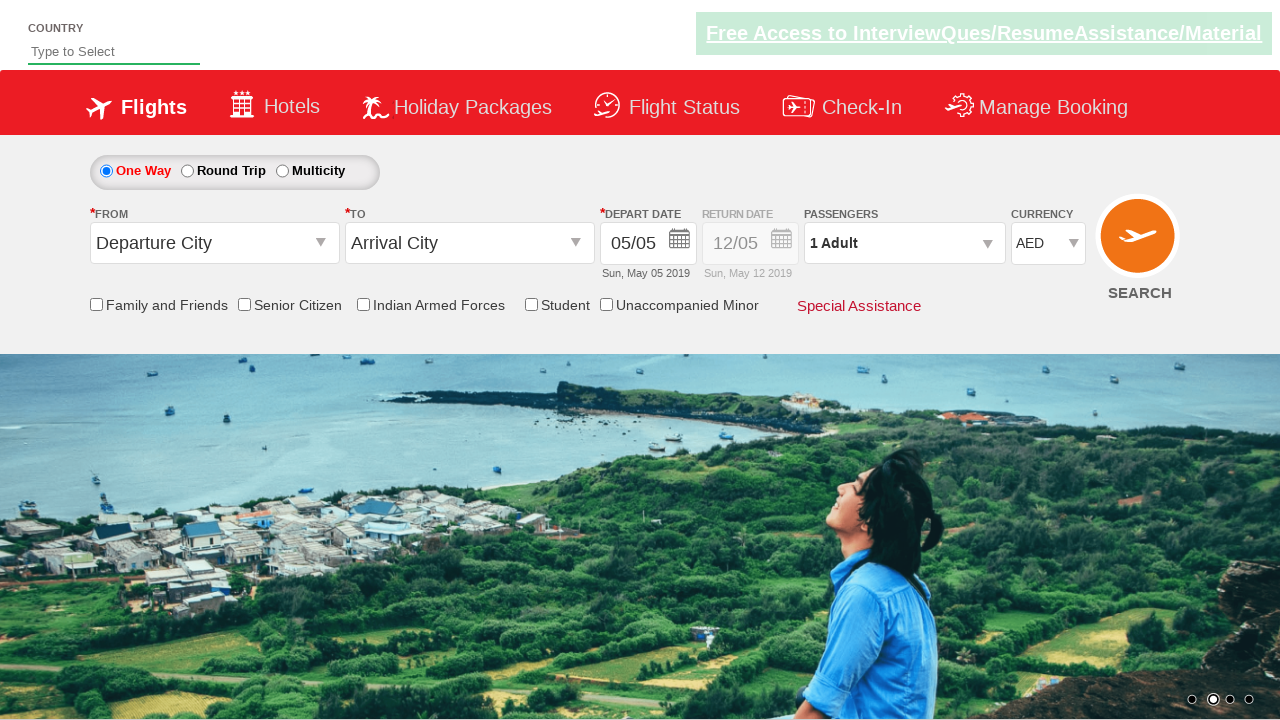

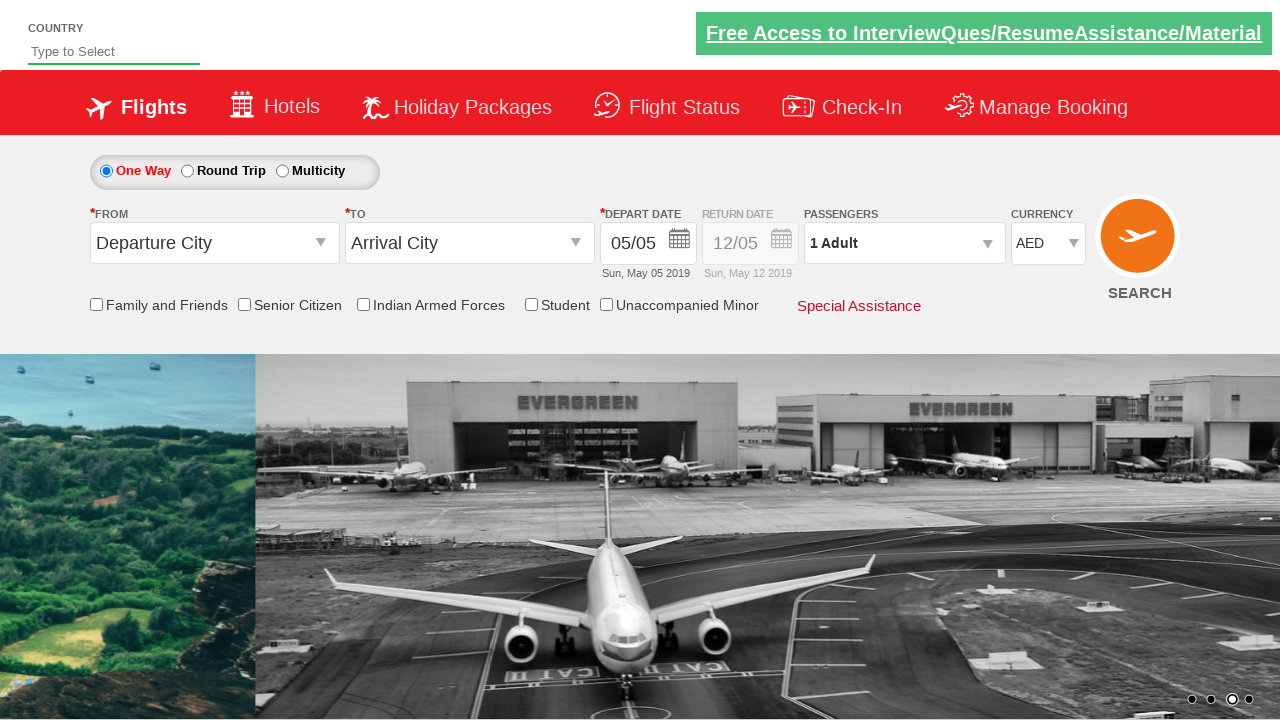